Tests the small modal dialog functionality by opening and closing it

Starting URL: https://demoqa.com/modal-dialogs

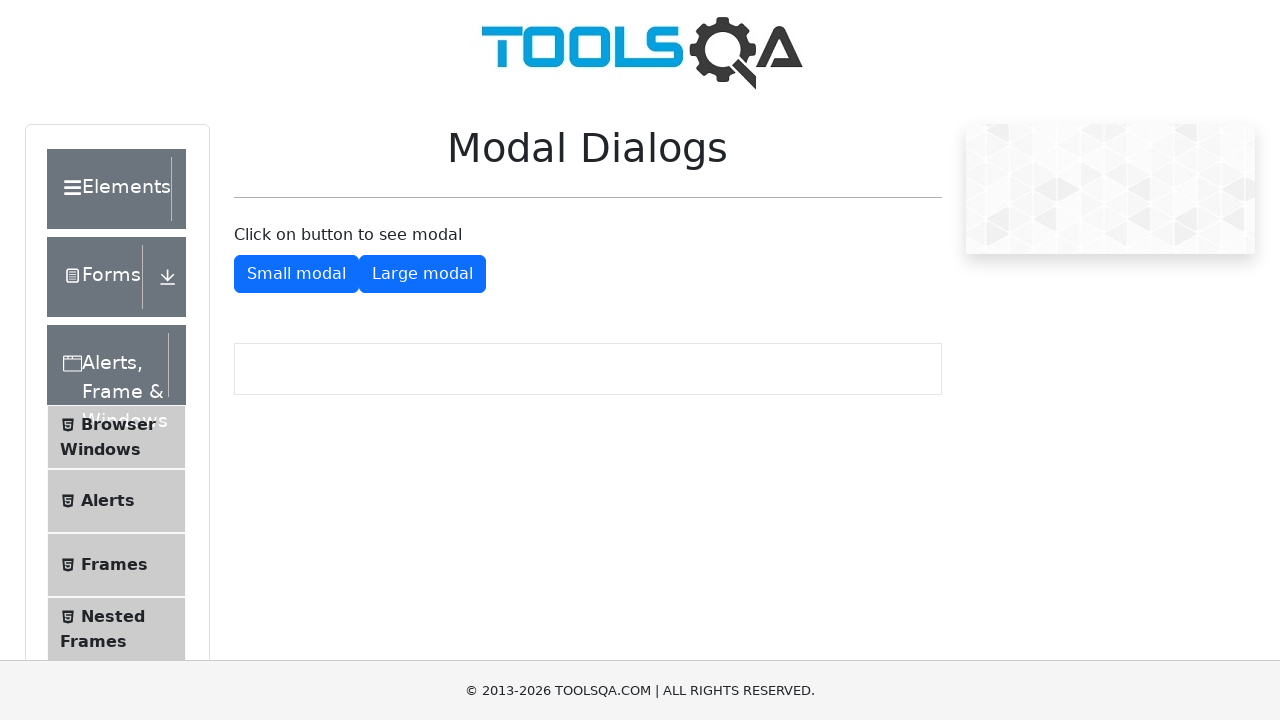

Clicked button to open small modal dialog at (296, 274) on #showSmallModal
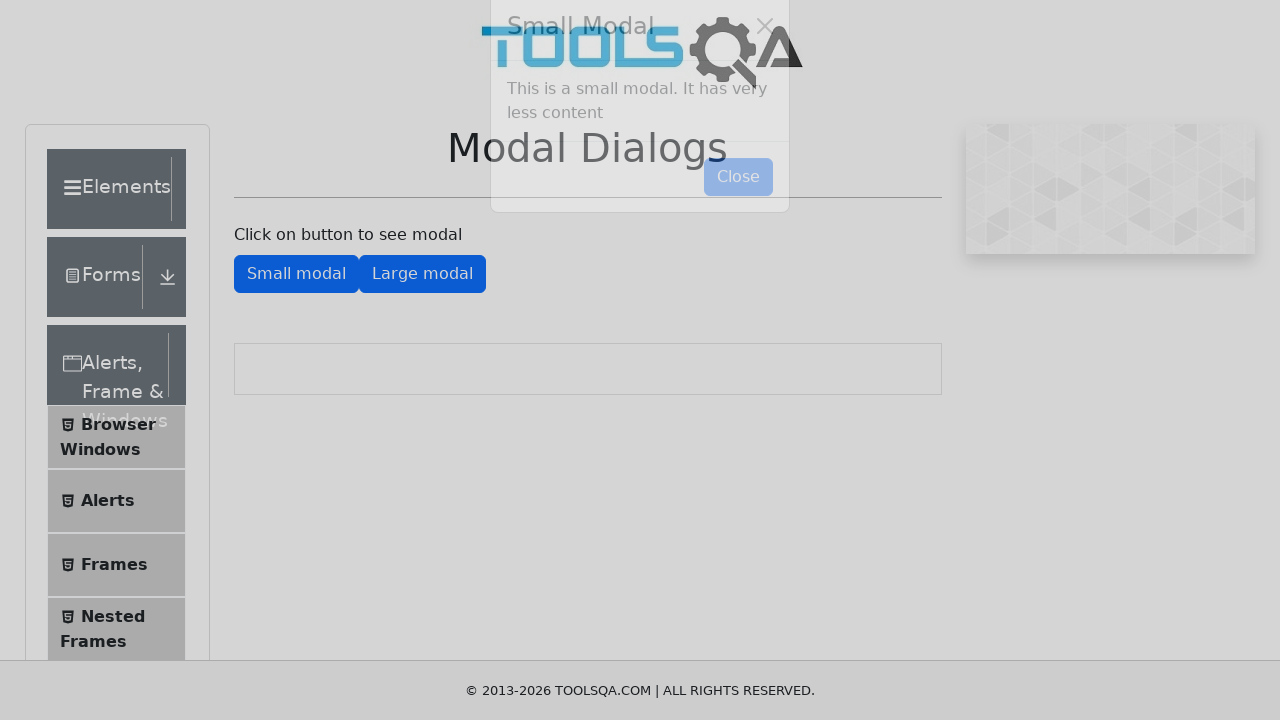

Small modal dialog appeared and close button is visible
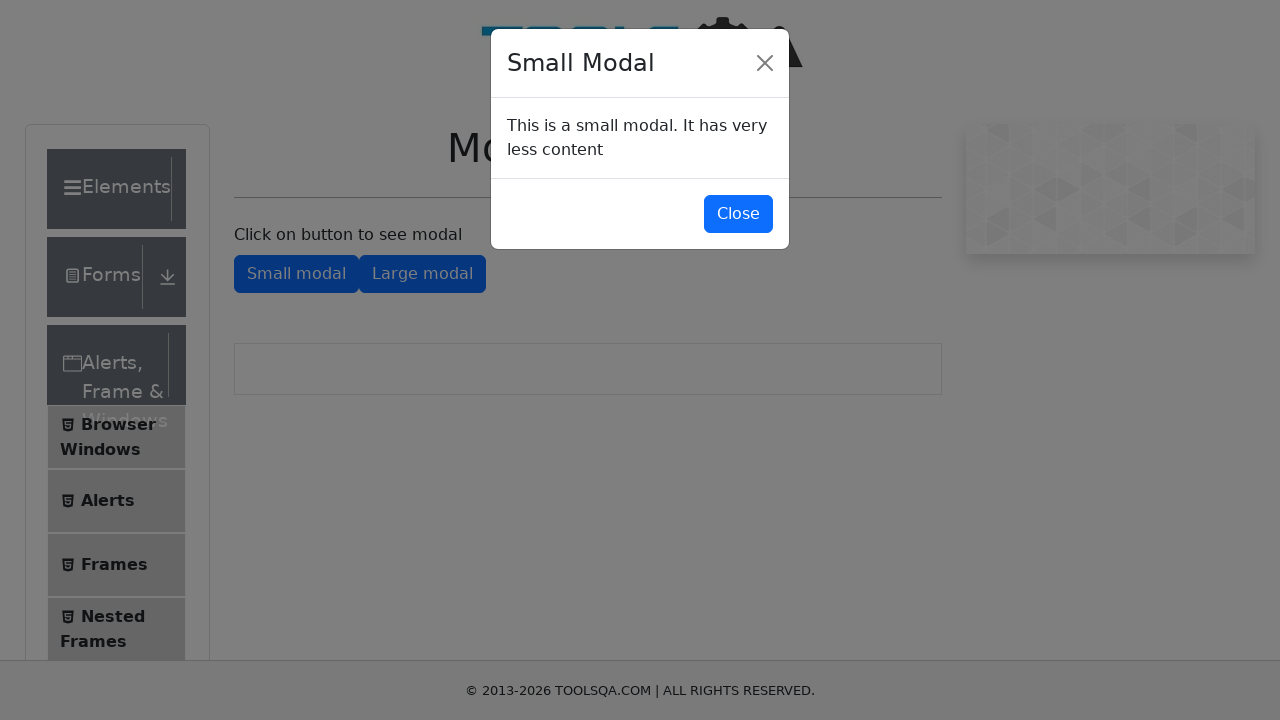

Clicked close button to close small modal dialog at (738, 214) on #closeSmallModal
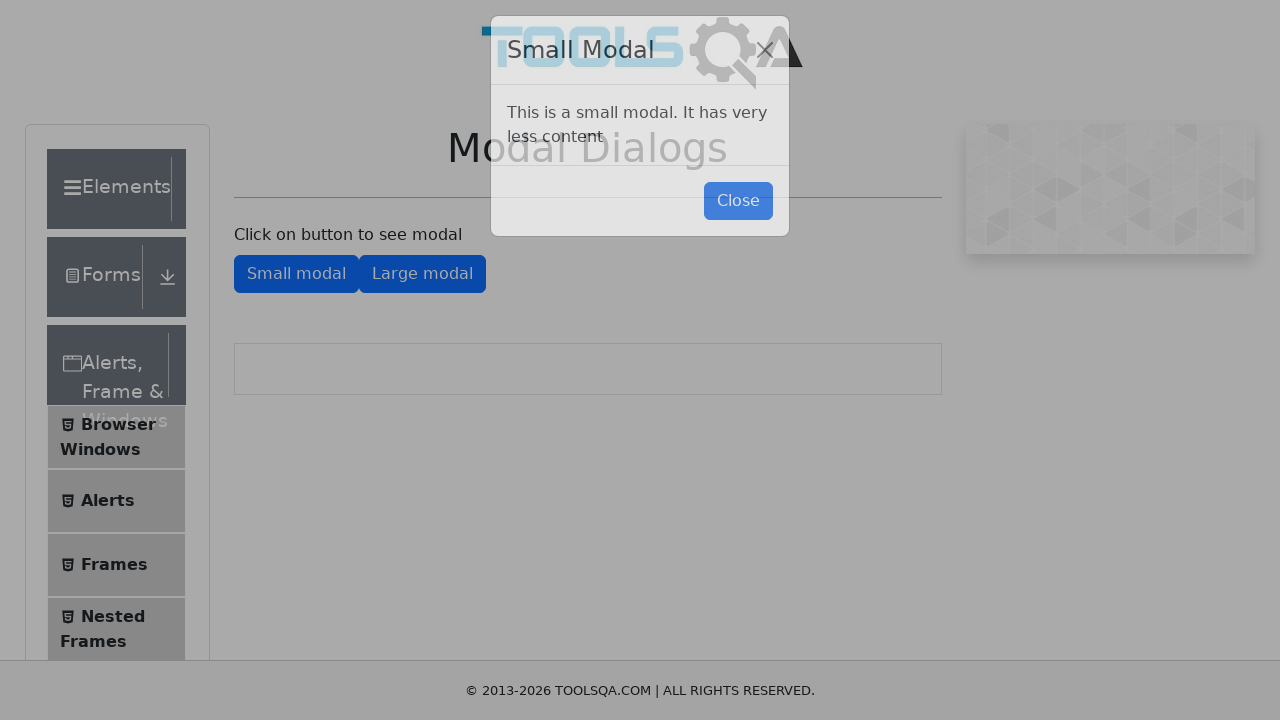

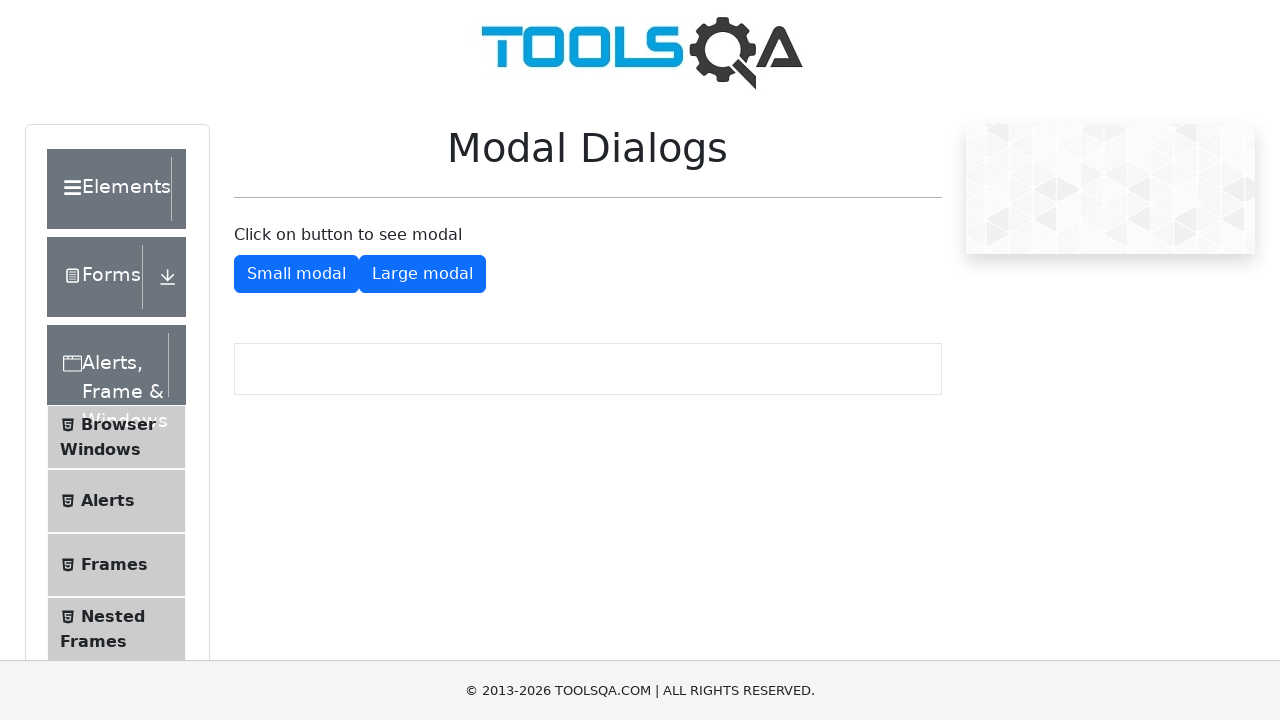